Tests dropdown selection functionality by selecting currency options using three different methods: visible text, index, and value

Starting URL: https://rahulshettyacademy.com/dropdownsPractise/

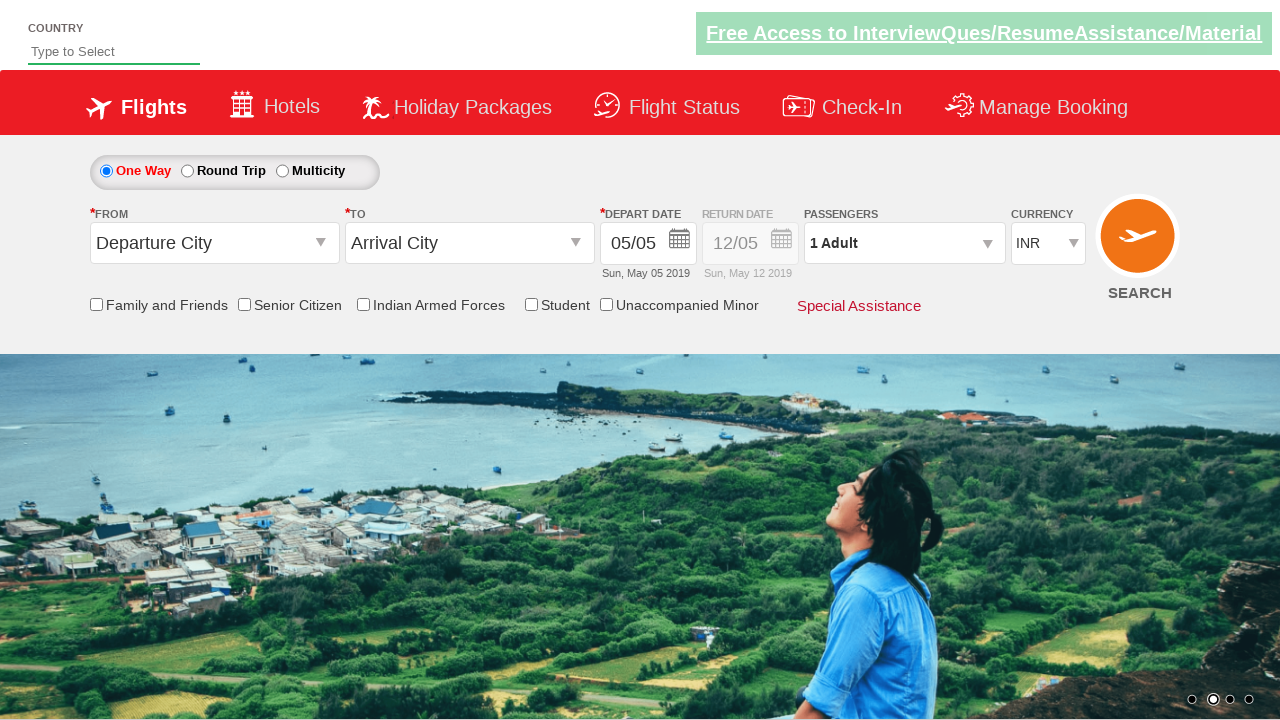

Navigated to dropdown practice page
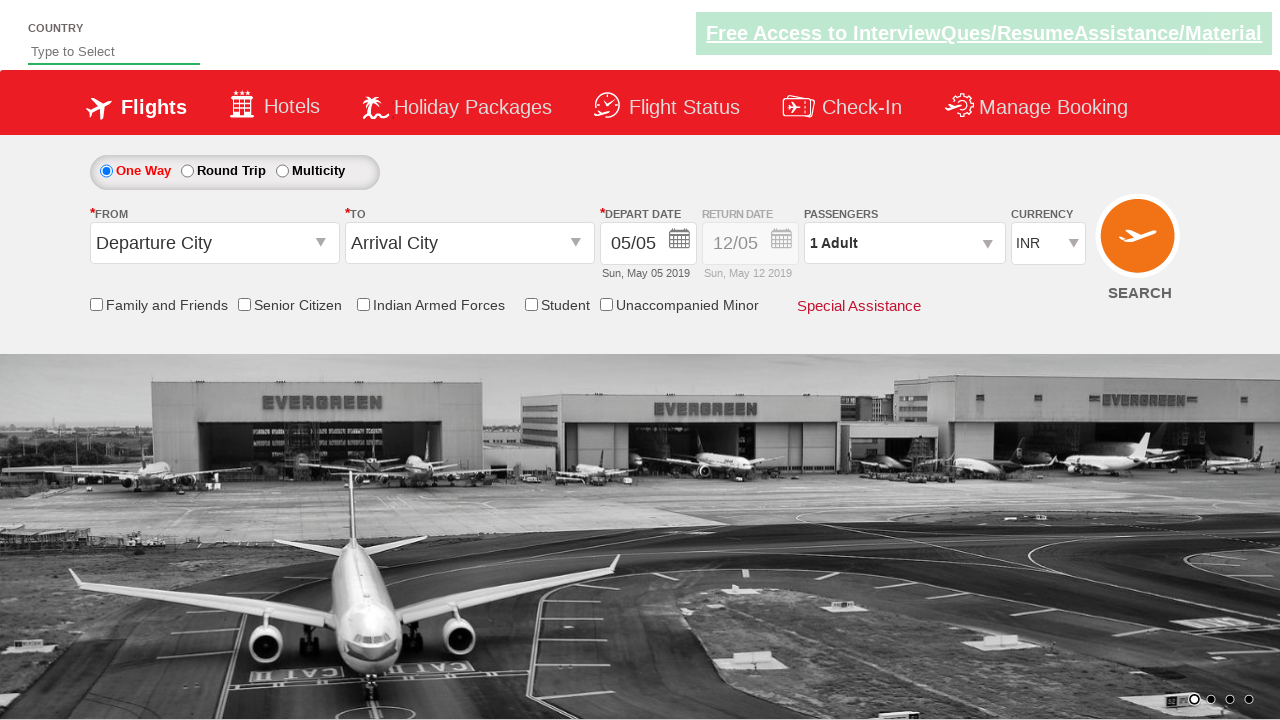

Selected currency 'AED' by visible text on #ctl00_mainContent_DropDownListCurrency
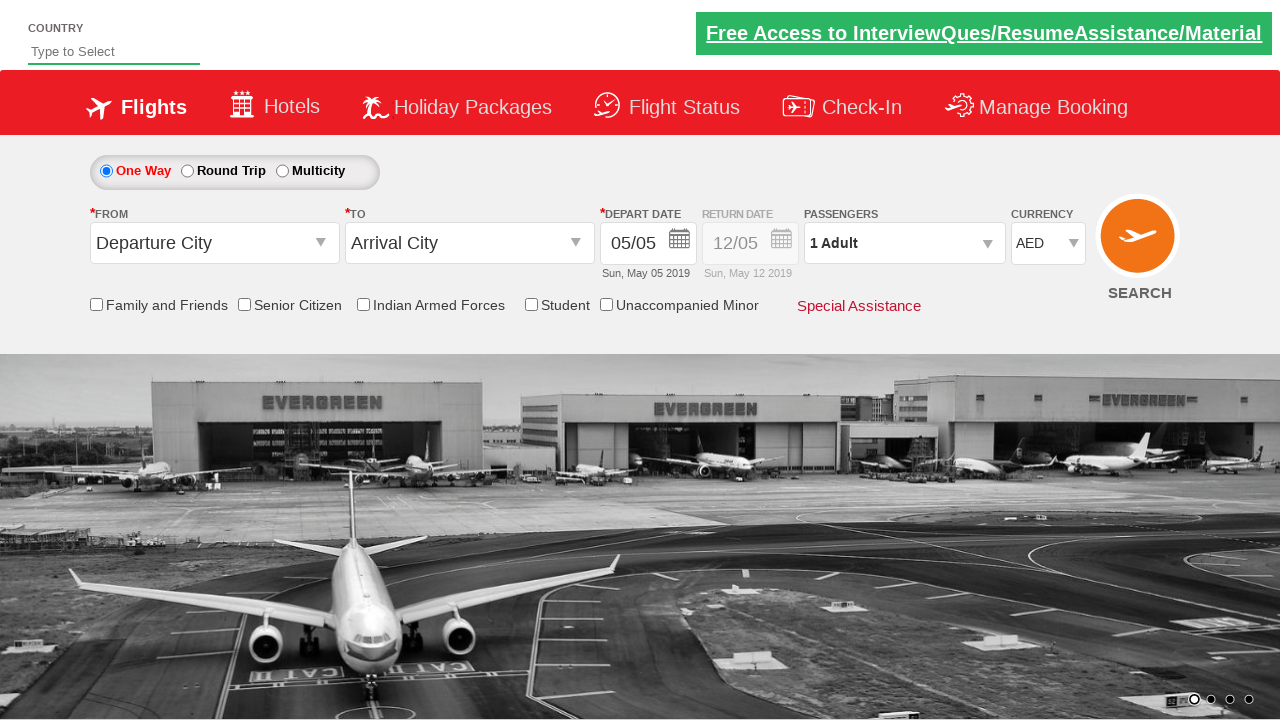

Waited 1 second between selections
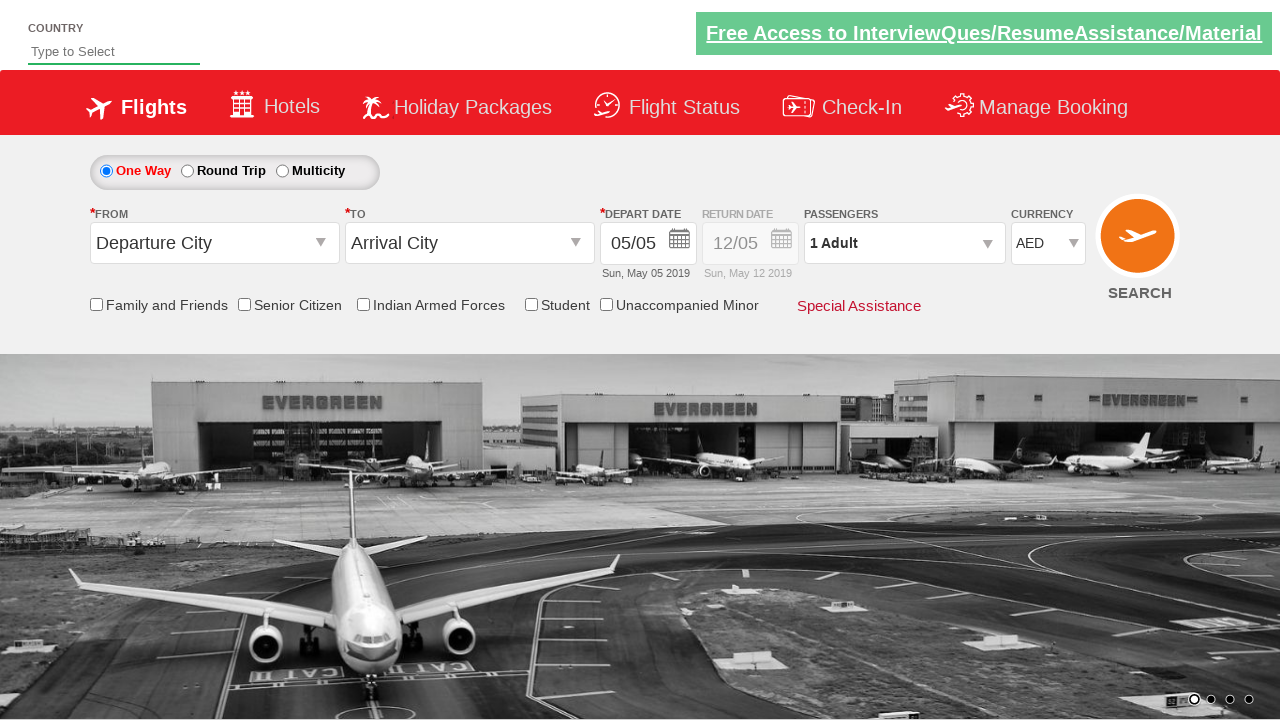

Selected currency at index 3 on #ctl00_mainContent_DropDownListCurrency
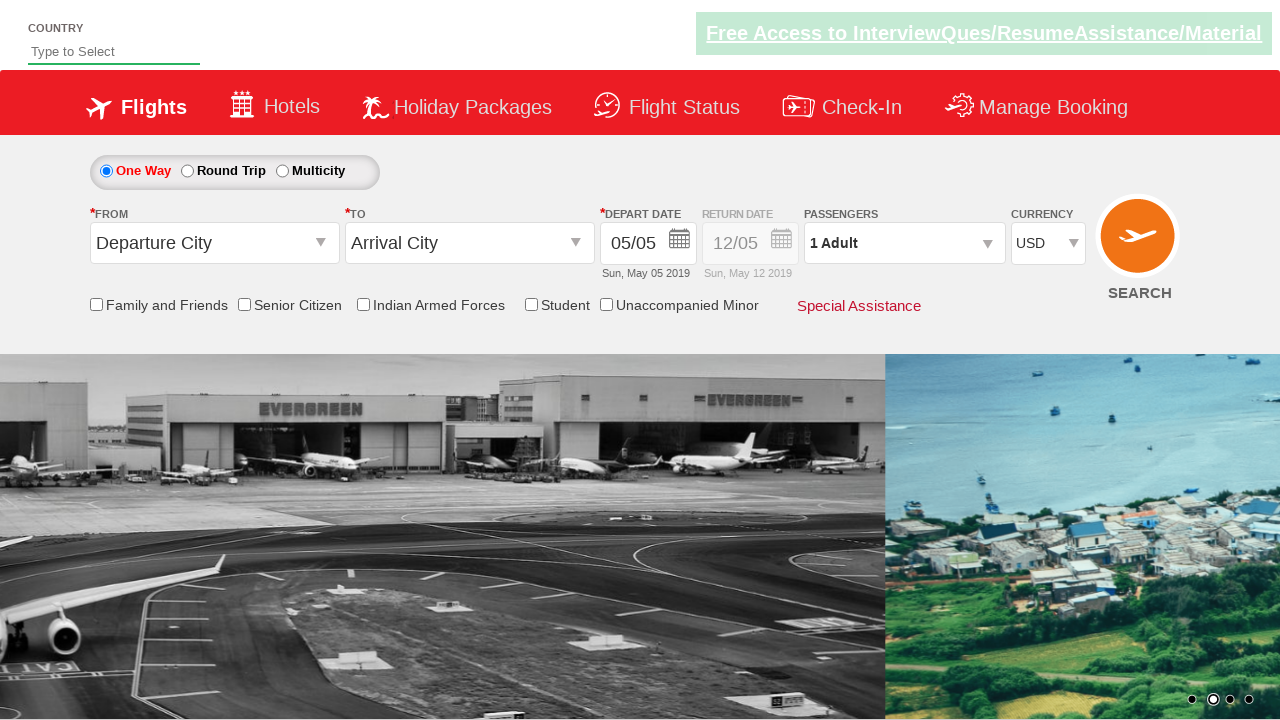

Waited 1 second between selections
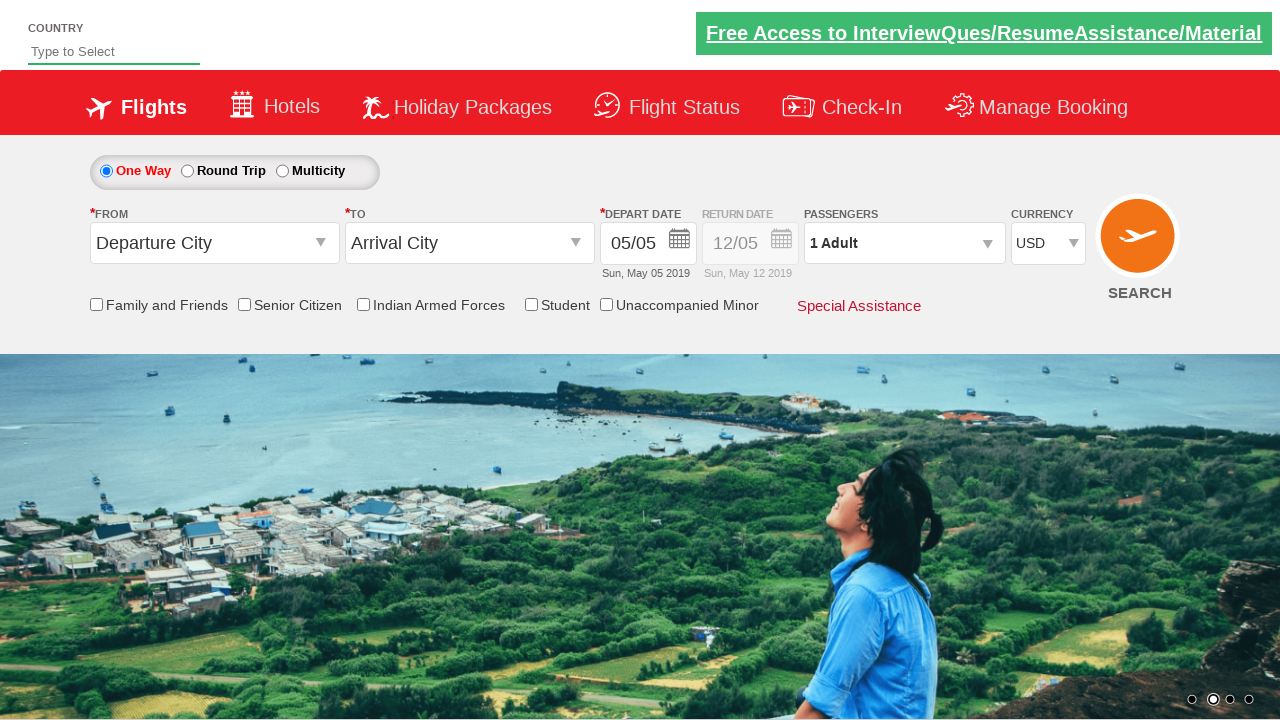

Selected currency 'INR' by value on #ctl00_mainContent_DropDownListCurrency
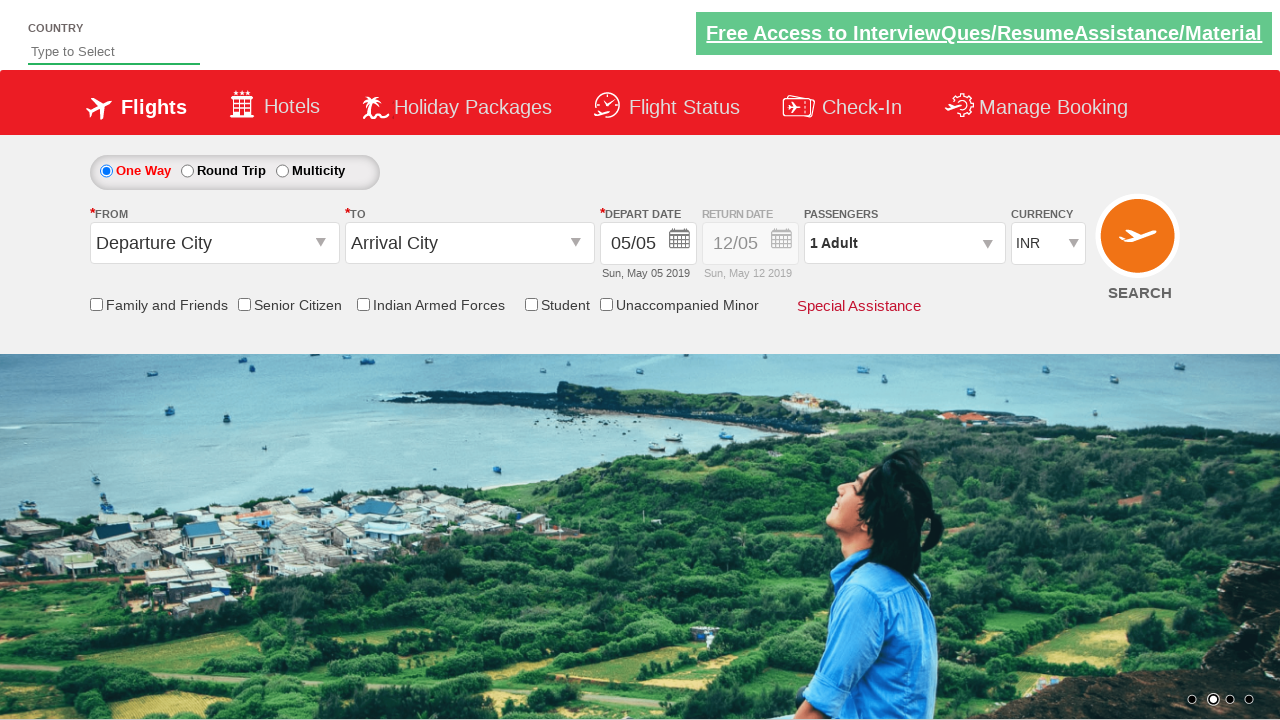

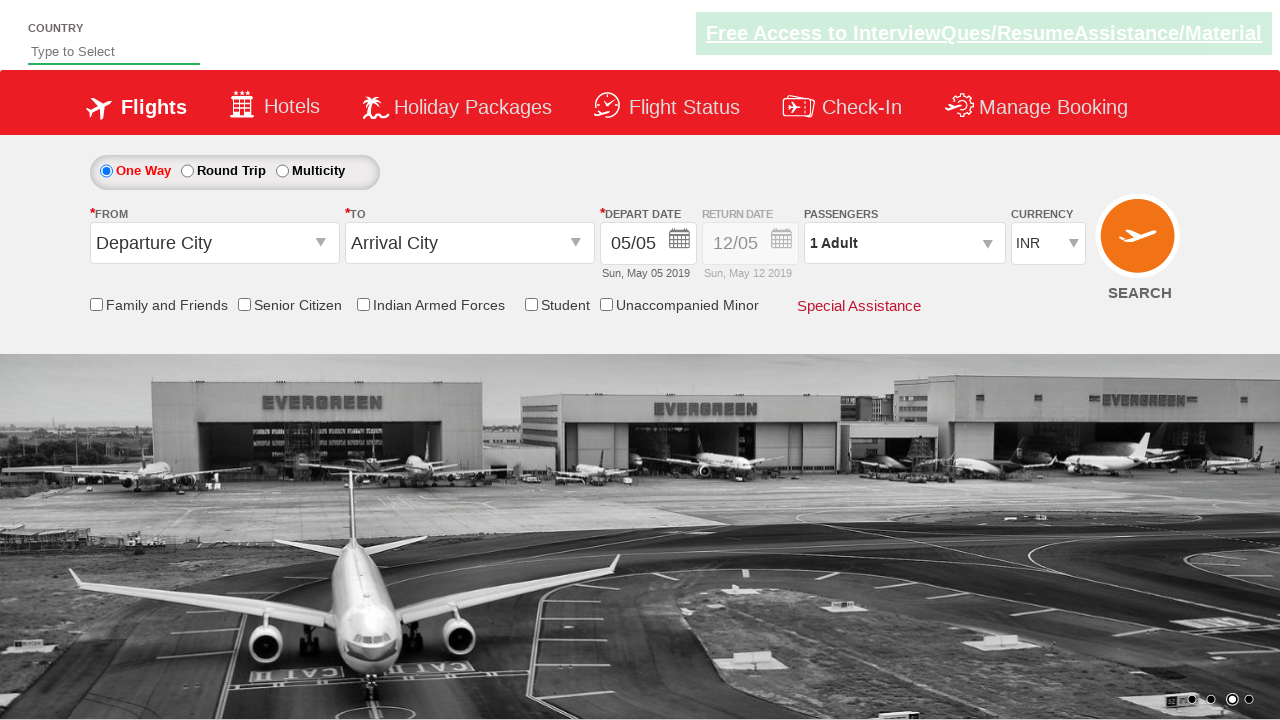